Tests the sign up zip code validation with an empty zip code field, expecting an error message

Starting URL: https://www.sharelane.com/

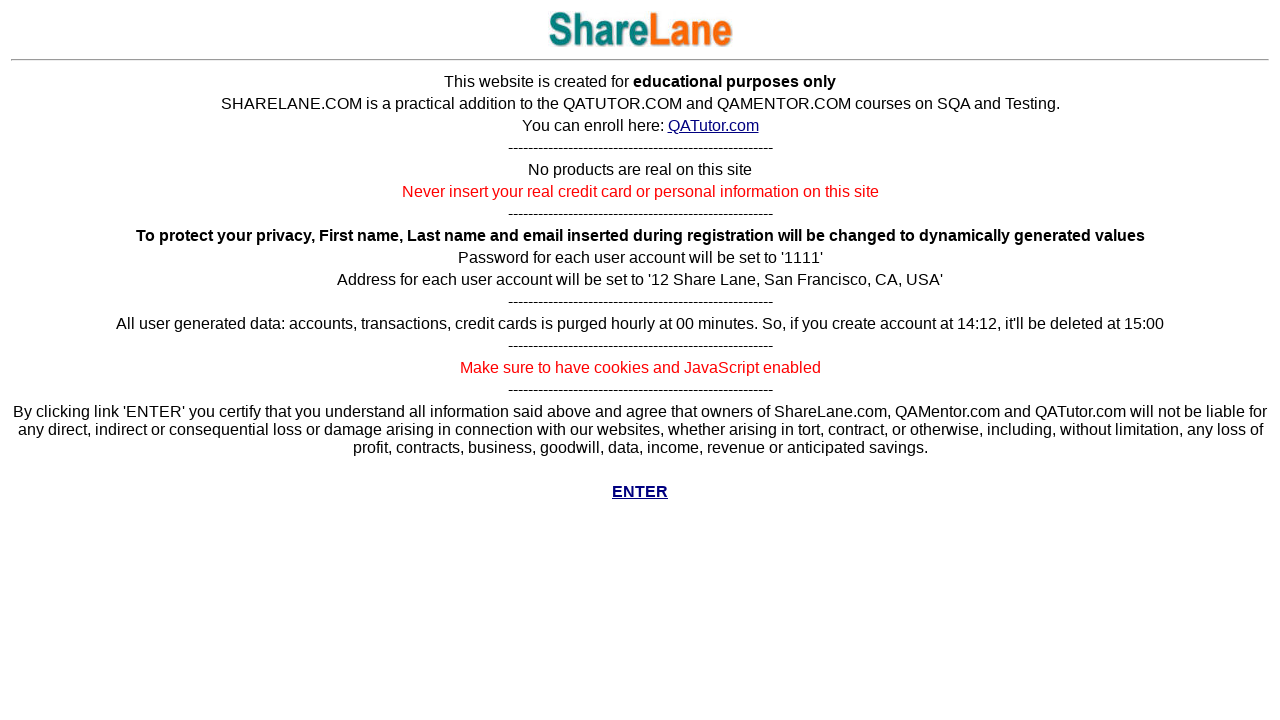

Clicked Enter button to access main page at (640, 492) on a[href='../cgi-bin/main.py']
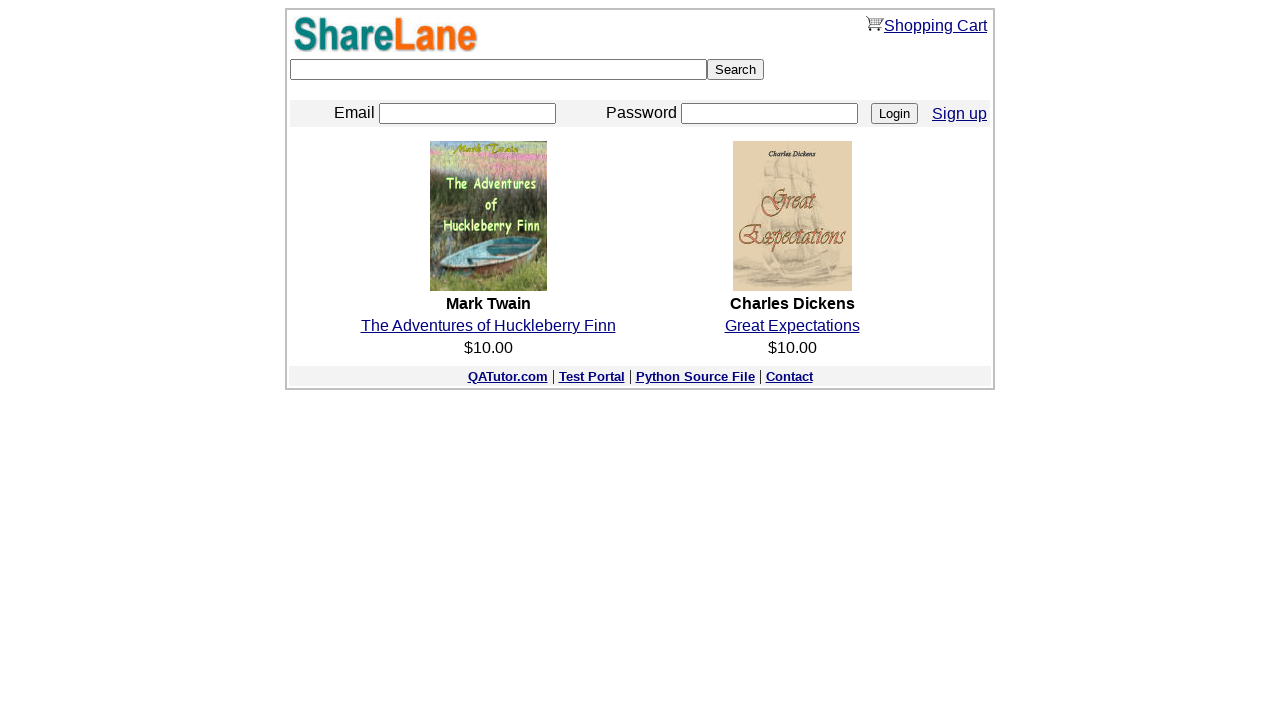

Clicked Sign Up link at (960, 113) on a[href='./register.py']
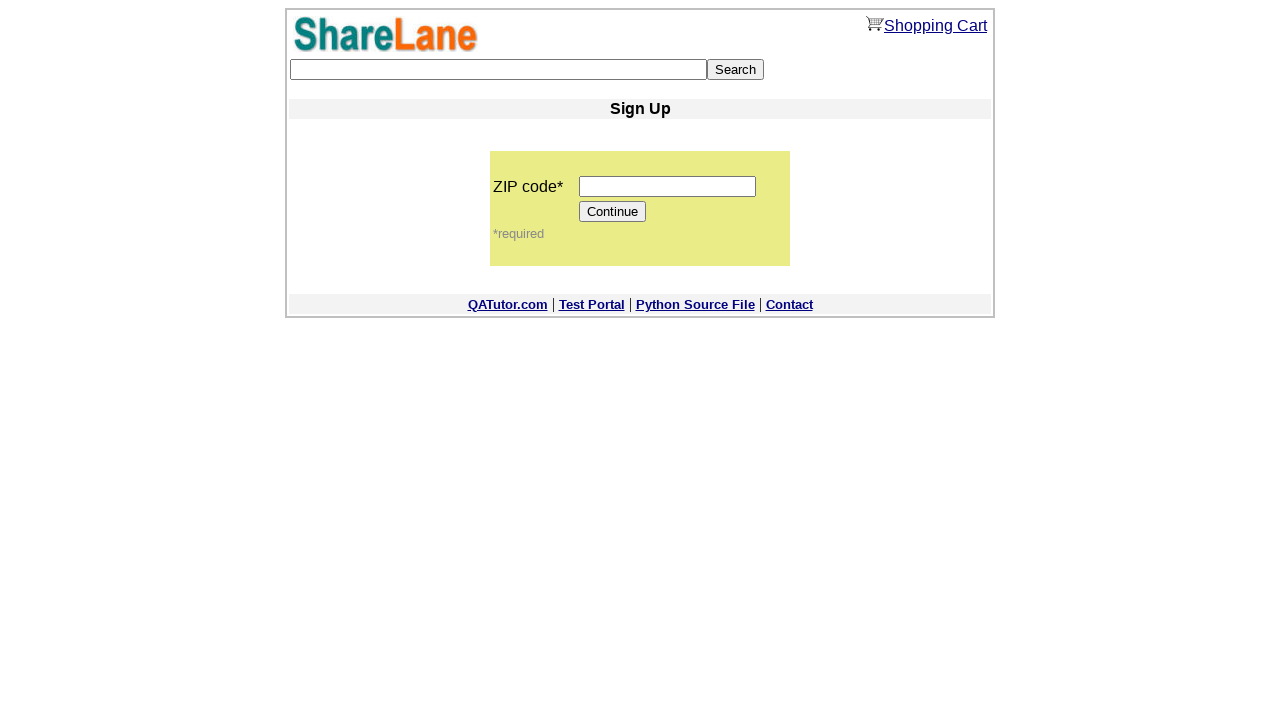

Clicked Continue button without entering zip code at (613, 212) on input[value='Continue']
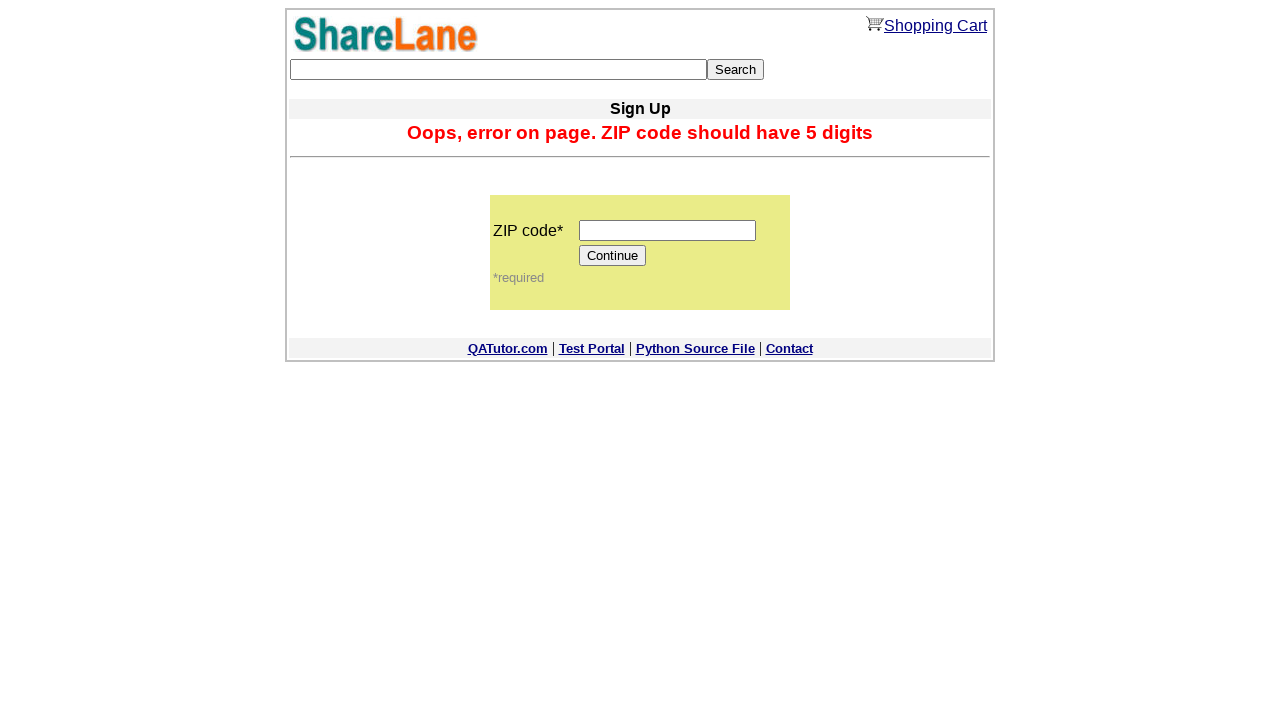

Error message appeared for empty zip code field
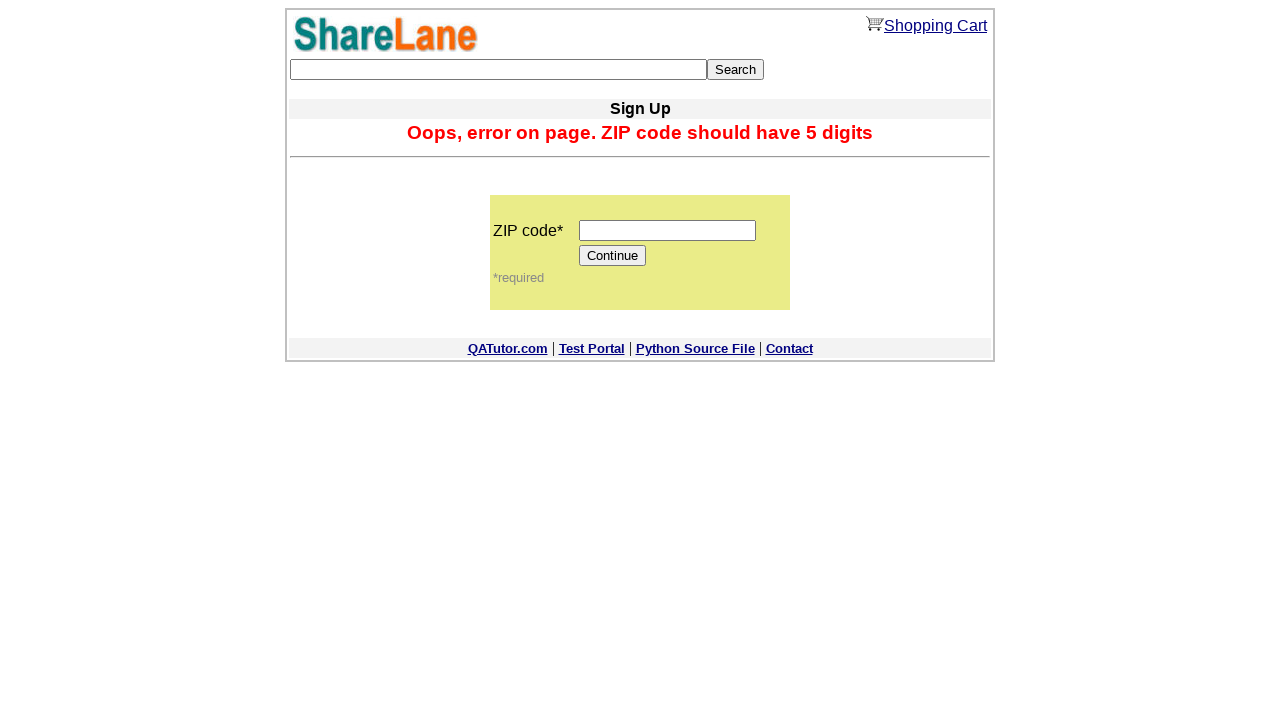

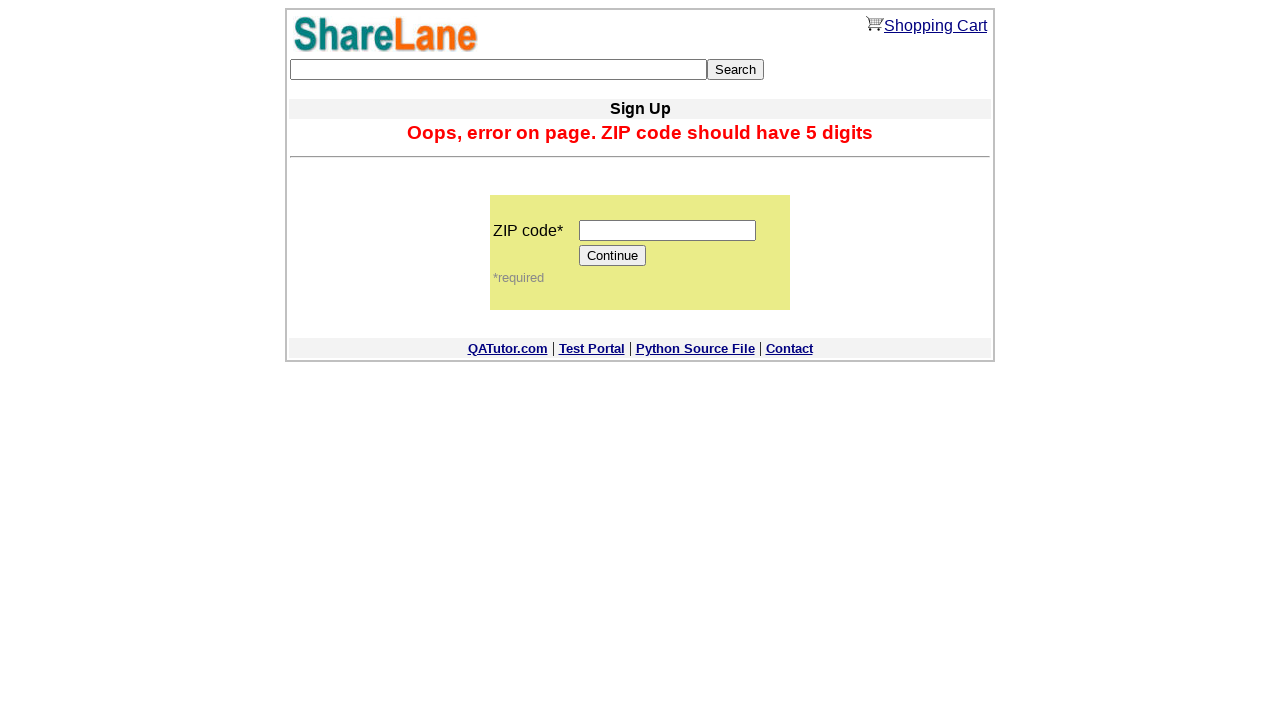